Tests modal dialog functionality by clicking on the Large modal button and verifying the dialog appears

Starting URL: https://demoqa.com/modal-dialogs

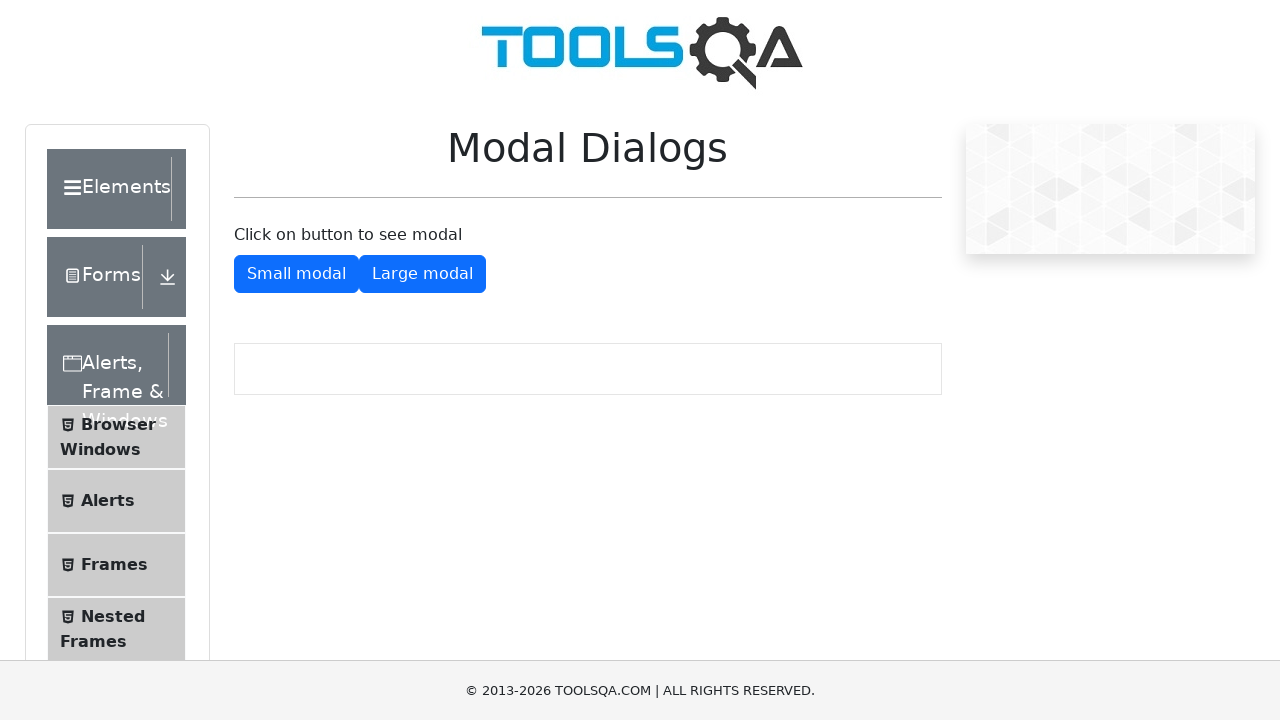

Clicked on the Large modal button at (422, 274) on #showLargeModal
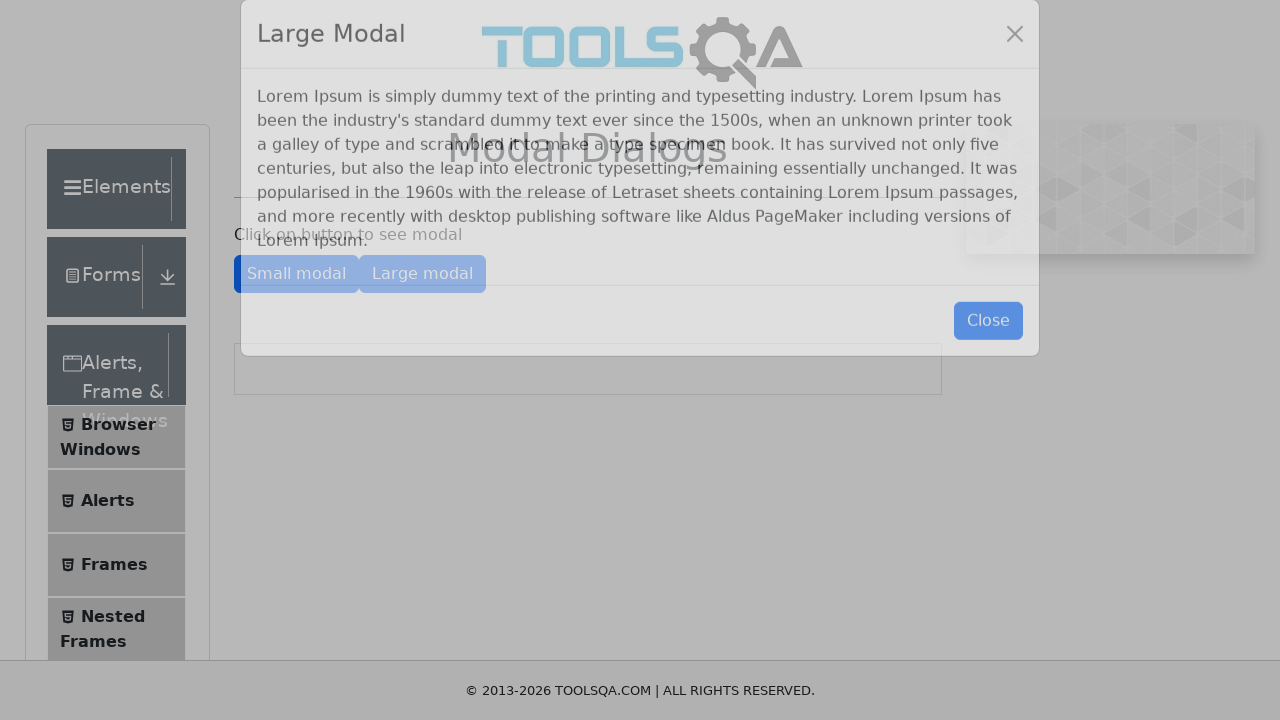

Modal dialog appeared with visible modal content
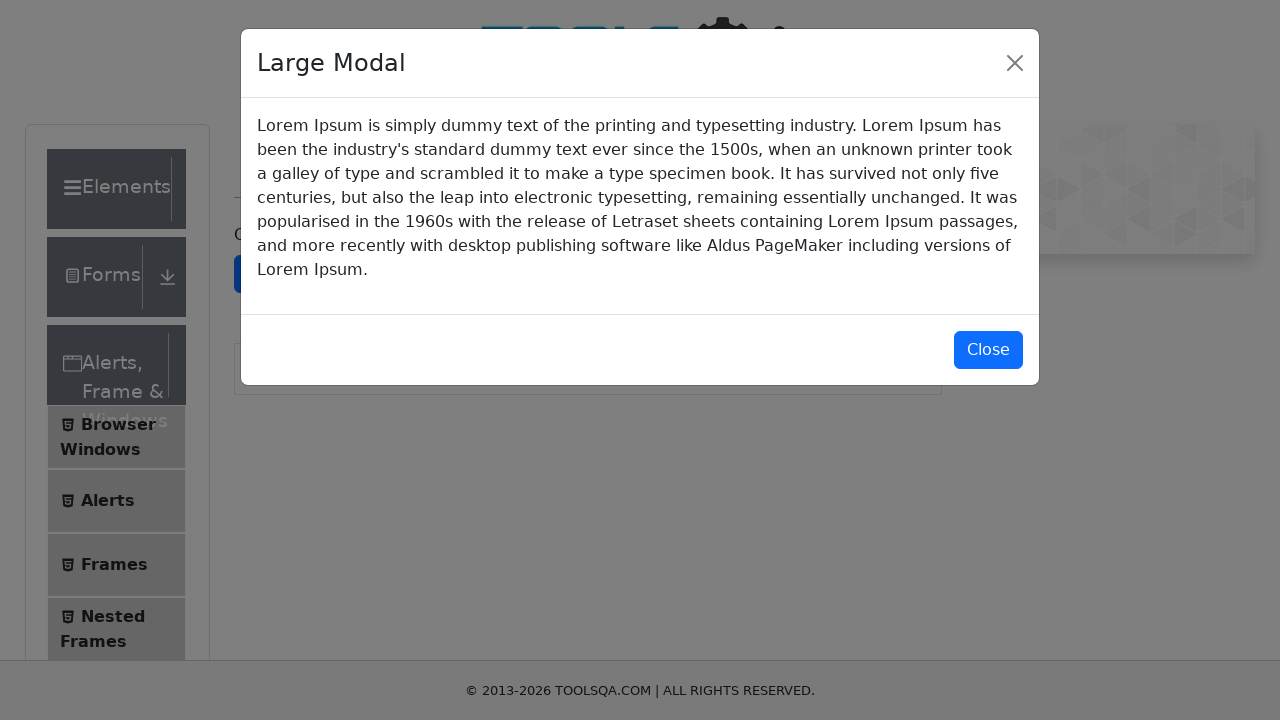

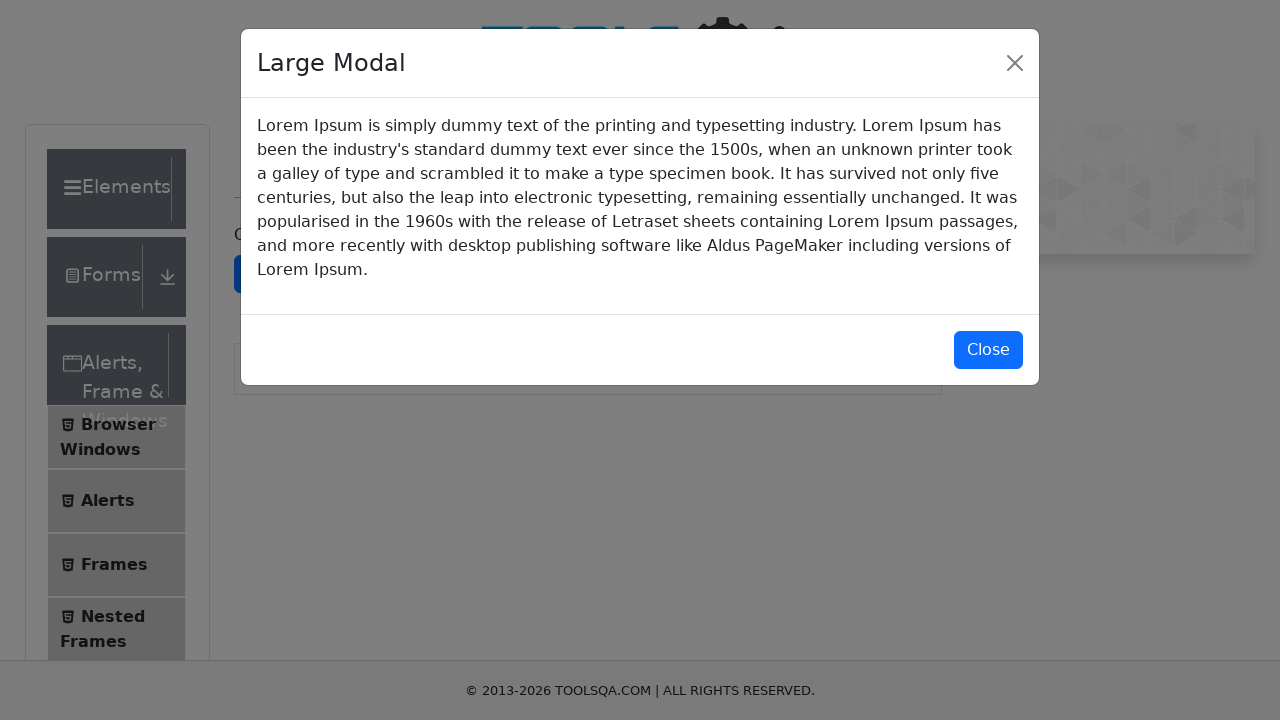